Tests JavaScript prompt popup functionality by clicking a button to trigger a JS prompt, entering text into the prompt dialog, and accepting it.

Starting URL: https://the-internet.herokuapp.com/javascript_alerts

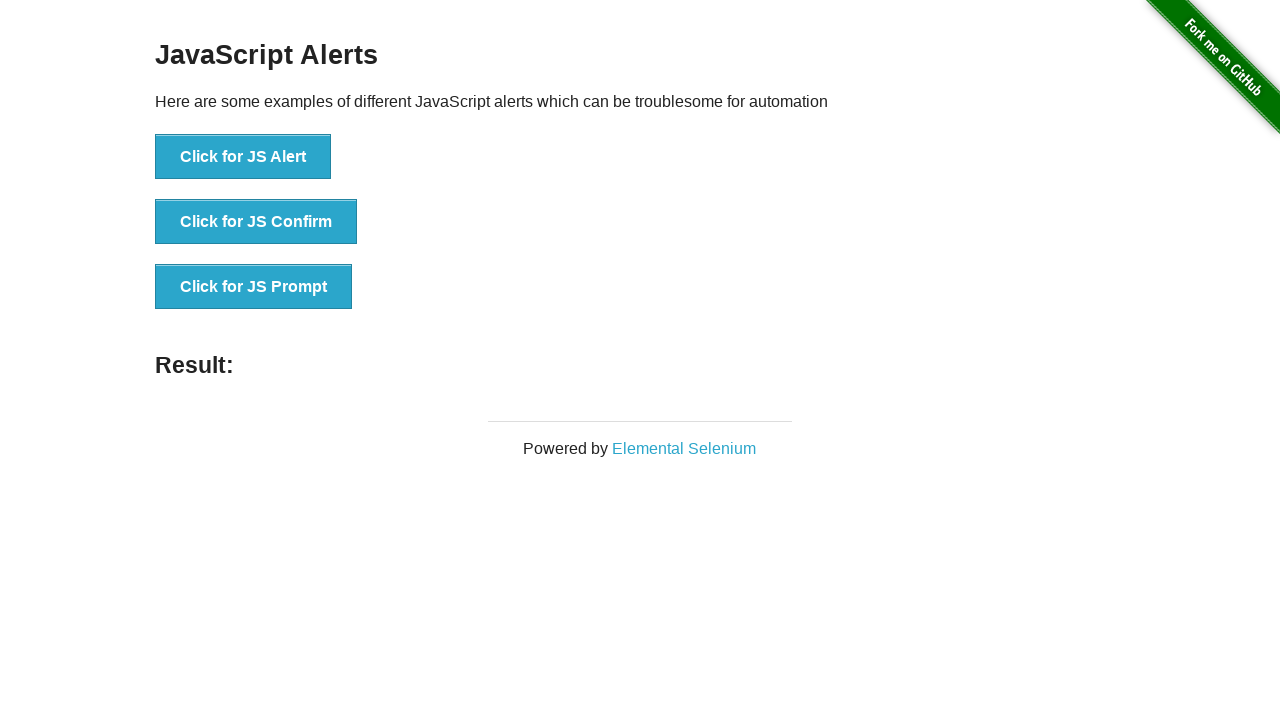

Clicked 'Click for JS Prompt' button to trigger JavaScript prompt popup at (254, 287) on xpath=//button[contains(text(),'Click for JS Prompt')]
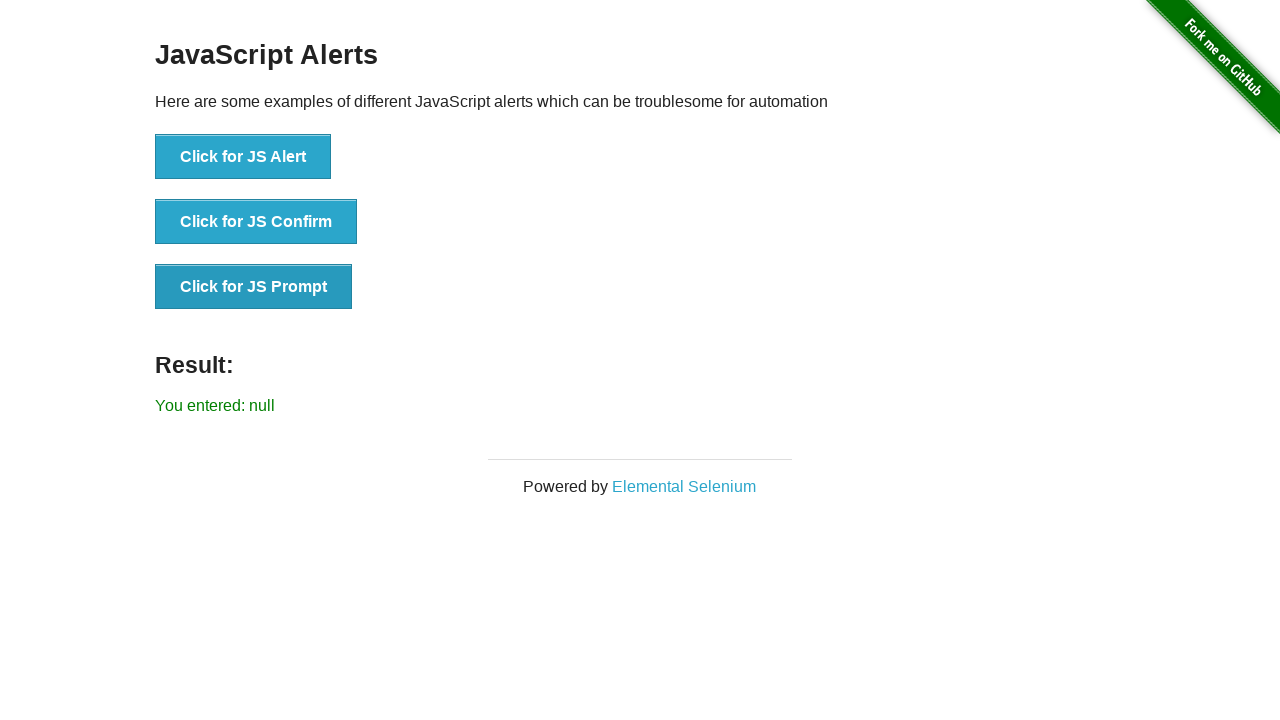

Set up dialog handler to accept prompt with text 'TechMax'
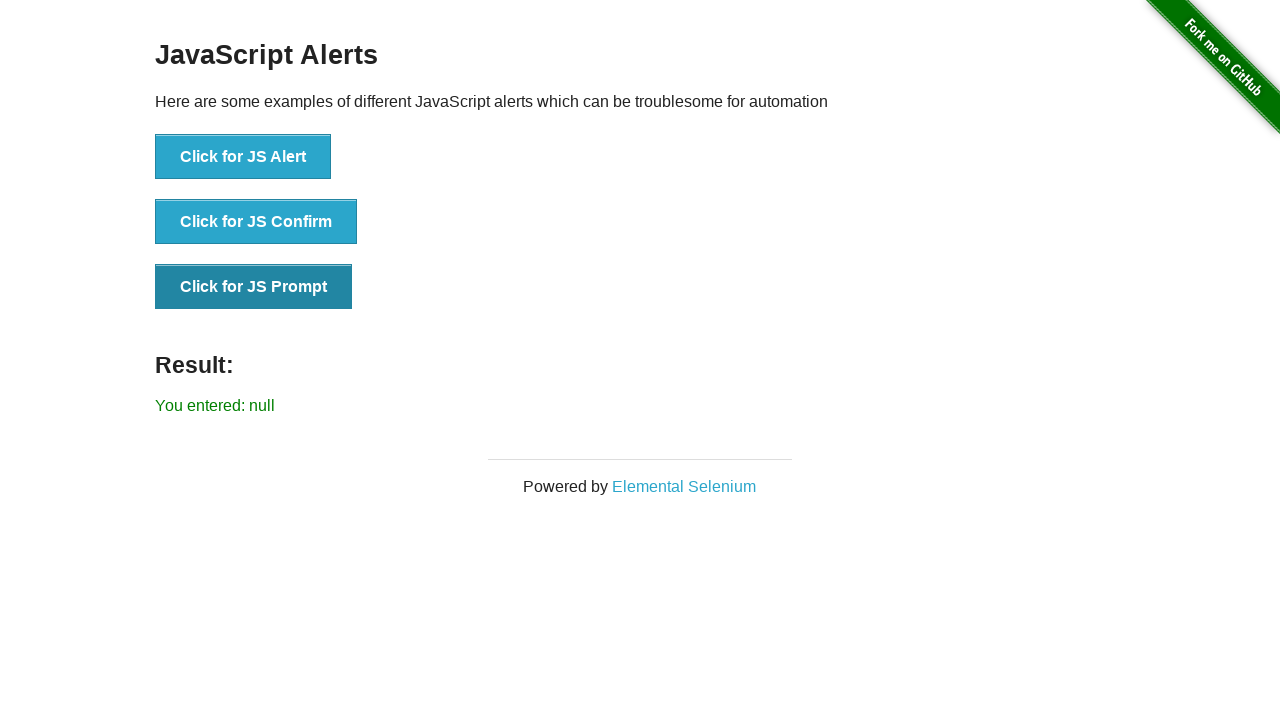

Clicked 'Click for JS Prompt' button again with dialog handler active at (254, 287) on xpath=//button[contains(text(),'Click for JS Prompt')]
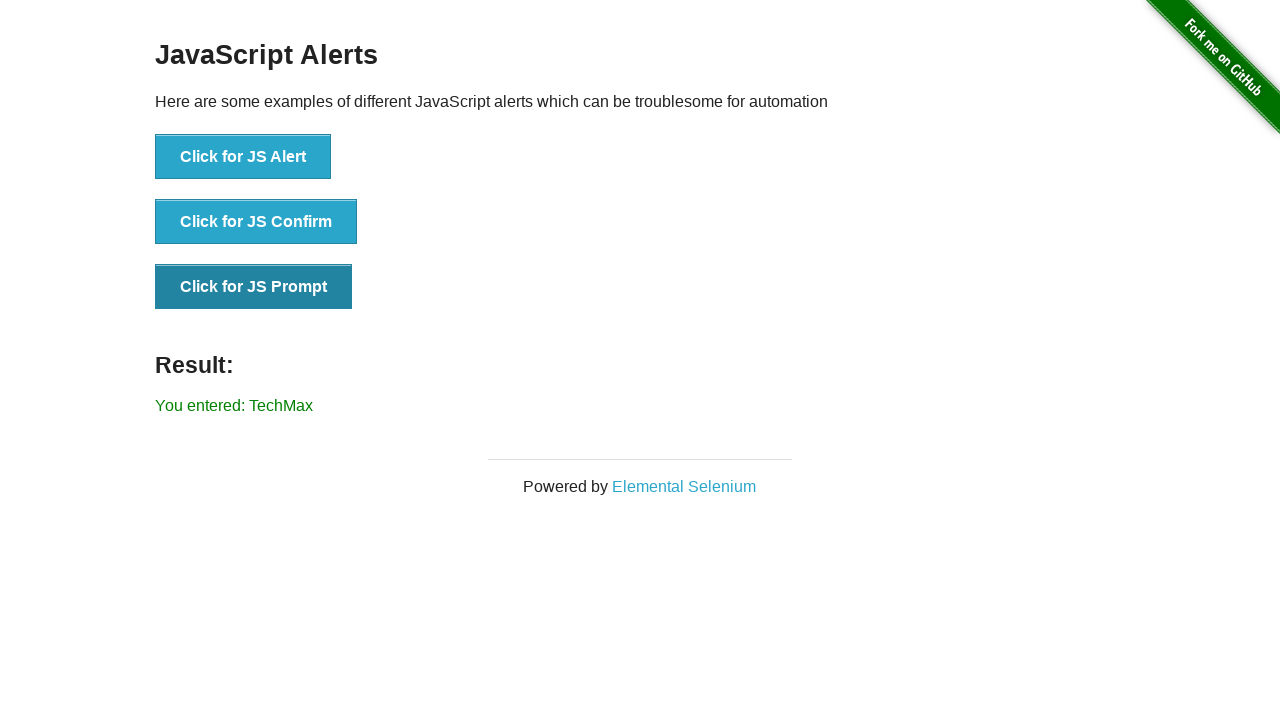

Result element loaded after accepting prompt dialog
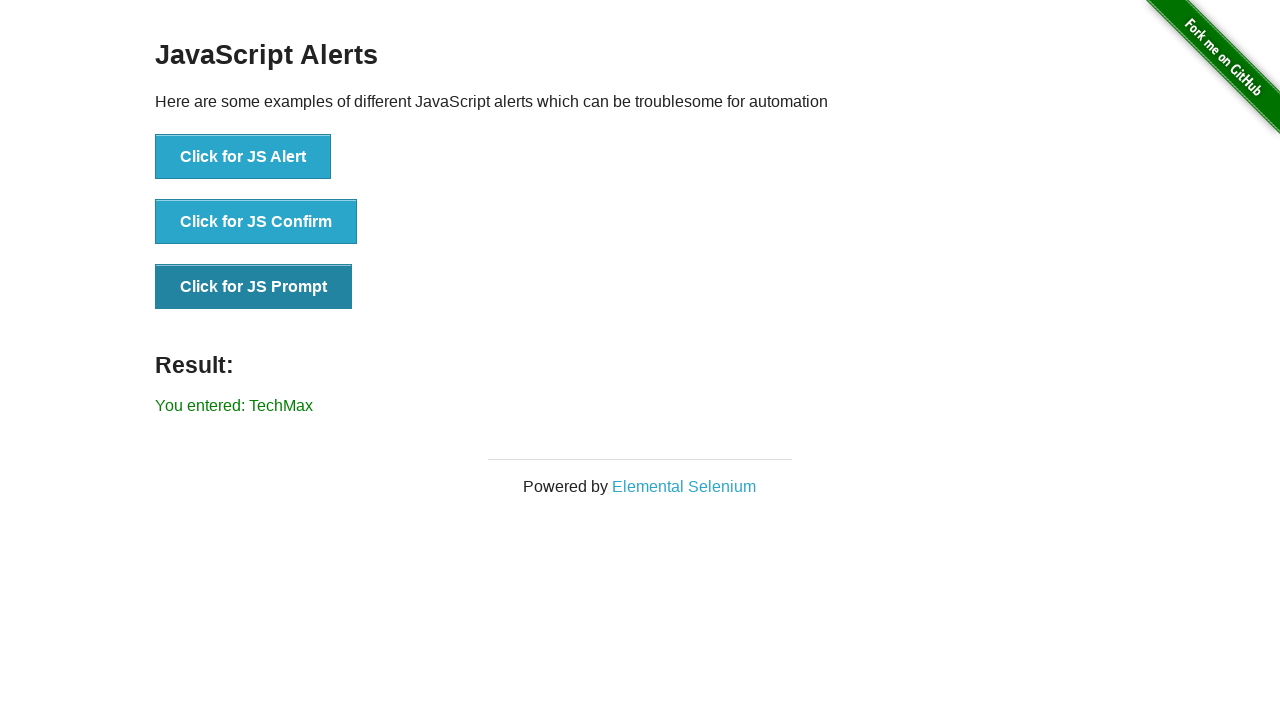

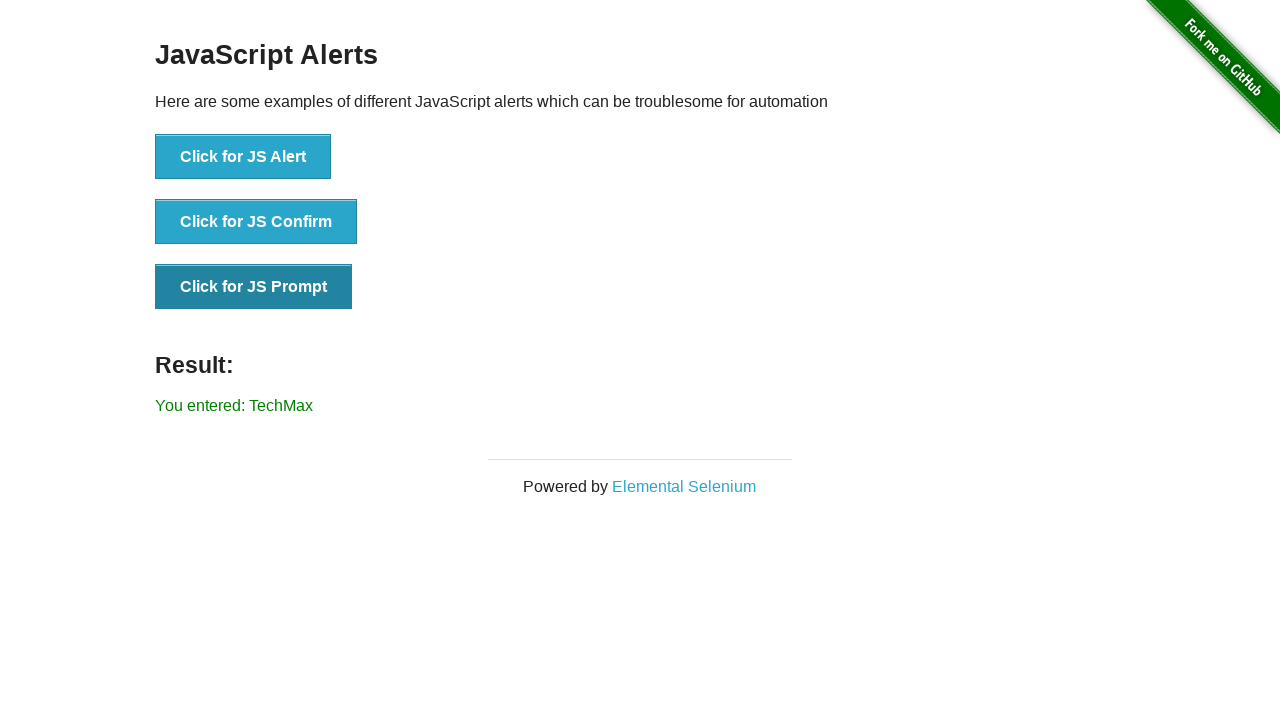